Tests window handling by opening multiple social media links in new windows, iterating through all windows to get their titles, closing child windows, and returning to the parent window

Starting URL: https://opensource-demo.orangehrmlive.com/

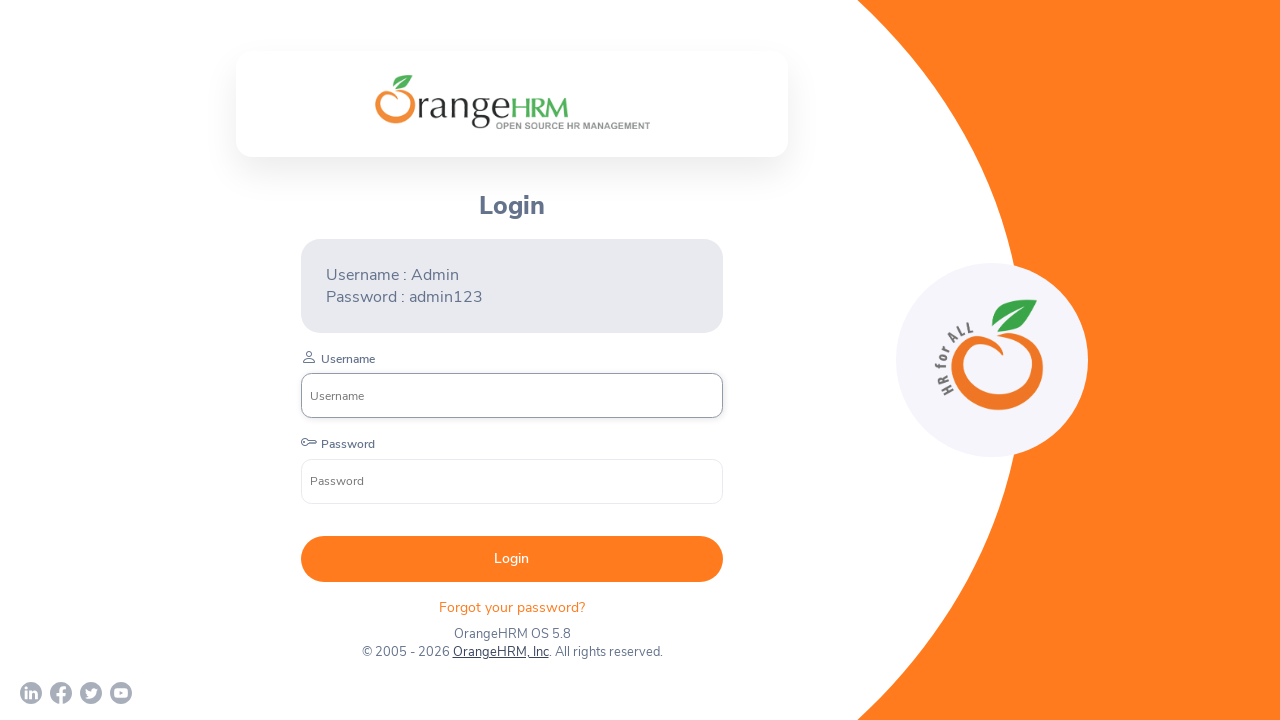

Clicked LinkedIn social media link at (31, 693) on (//div[@class='orangehrm-login-footer-sm']/a)[1]
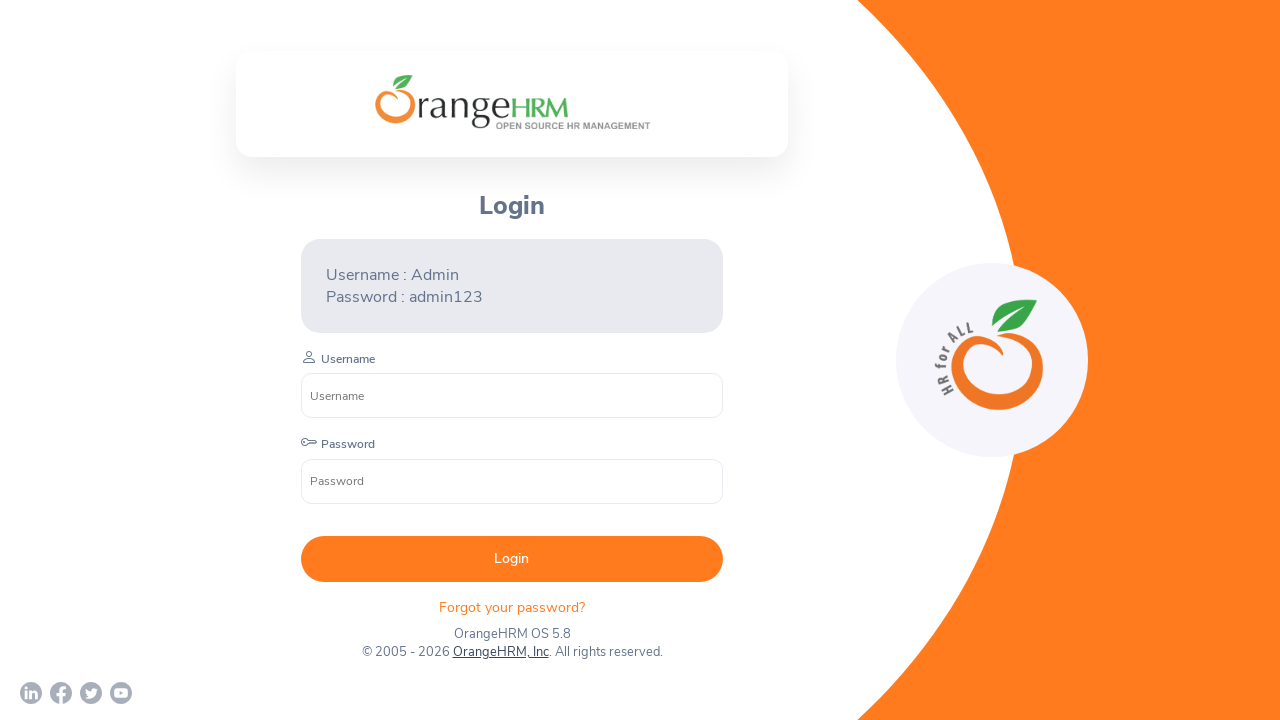

LinkedIn page object obtained
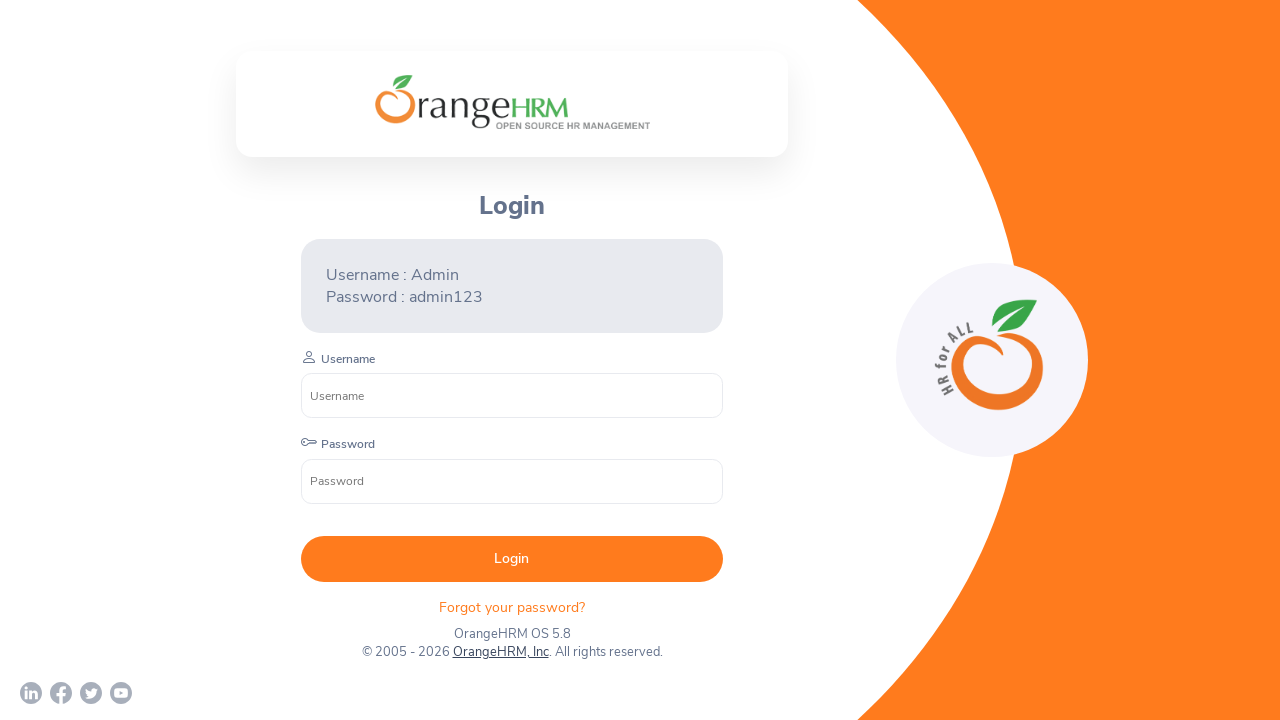

LinkedIn page loaded, title: 
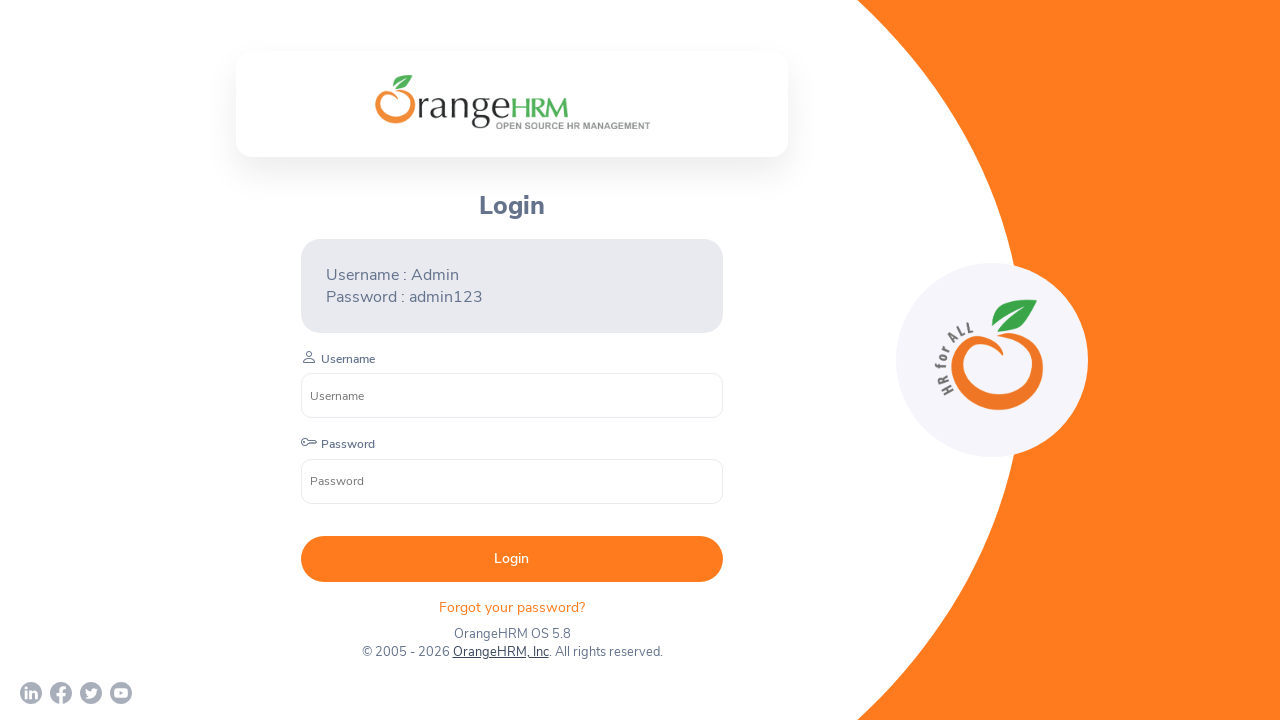

LinkedIn window closed
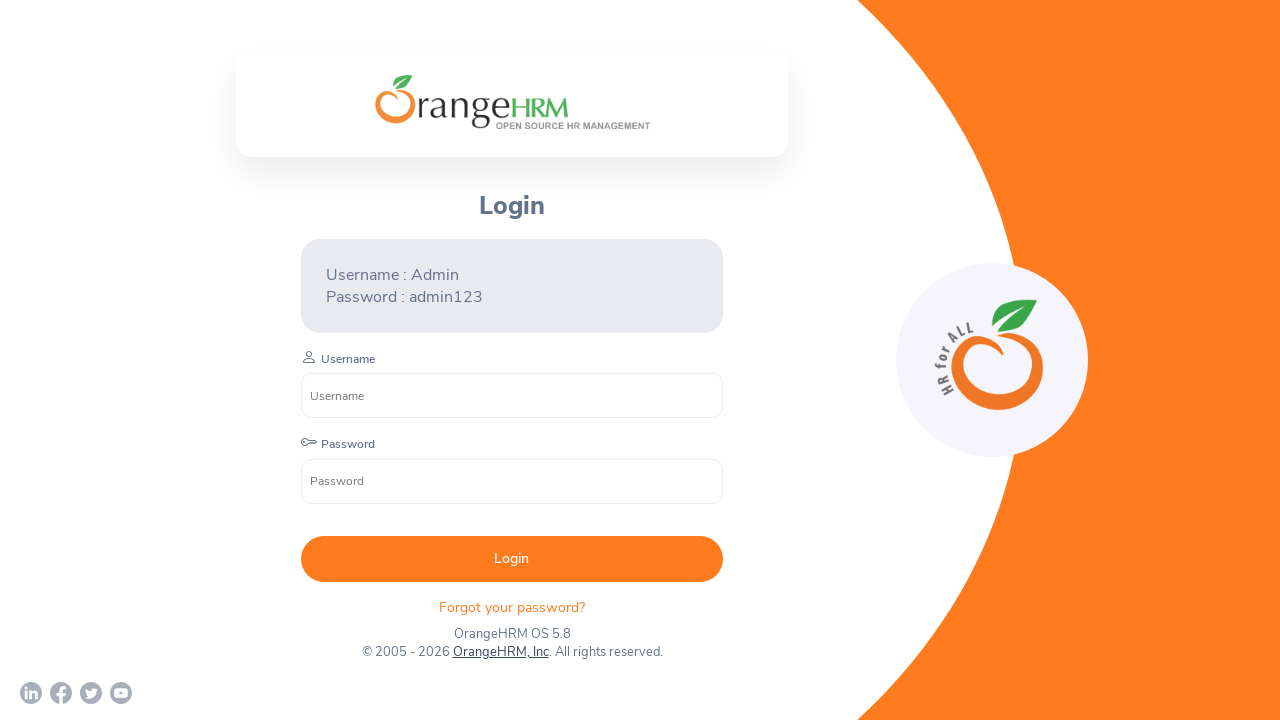

Clicked Facebook social media link at (61, 693) on (//div[@class='orangehrm-login-footer-sm']/a)[2]
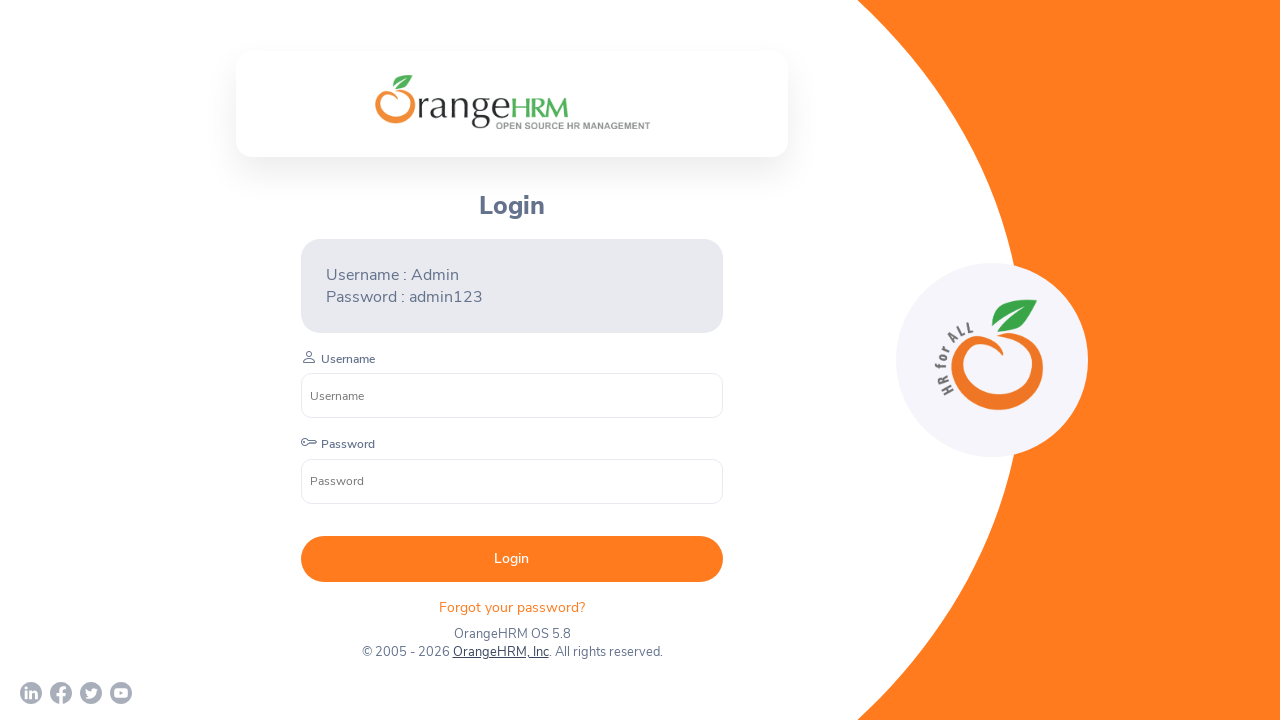

Facebook page object obtained
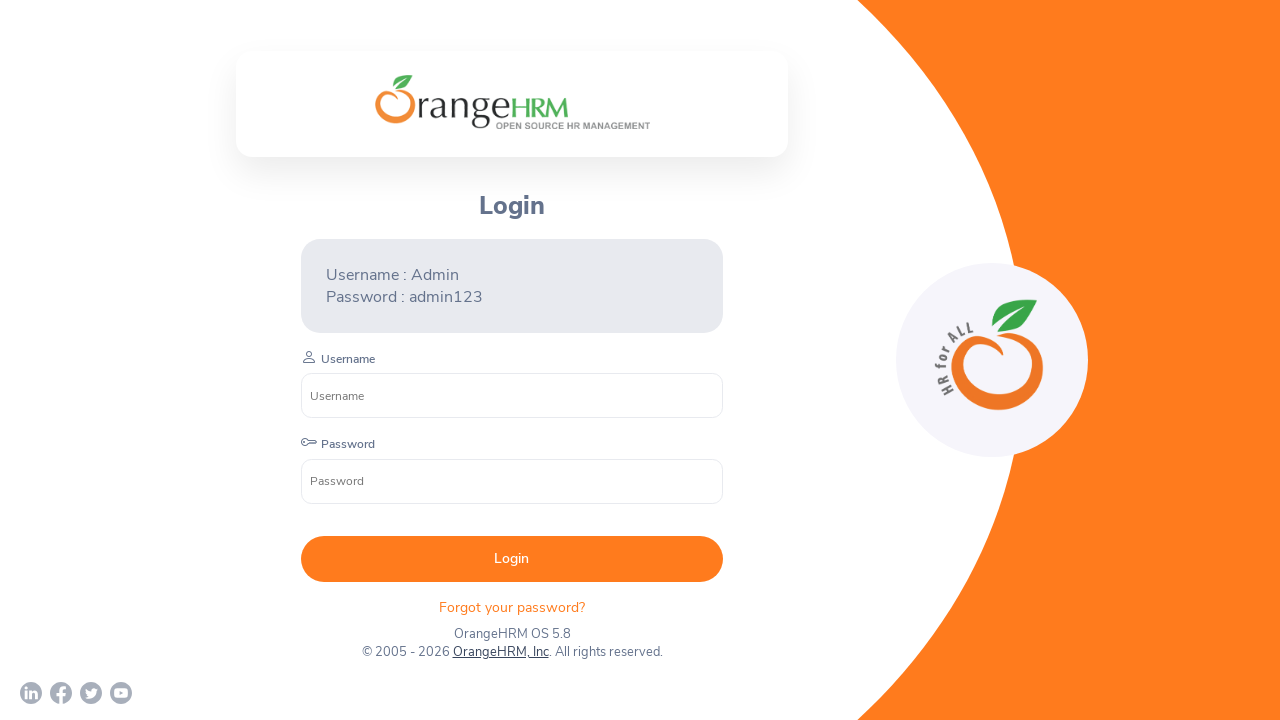

Facebook page loaded, title: 
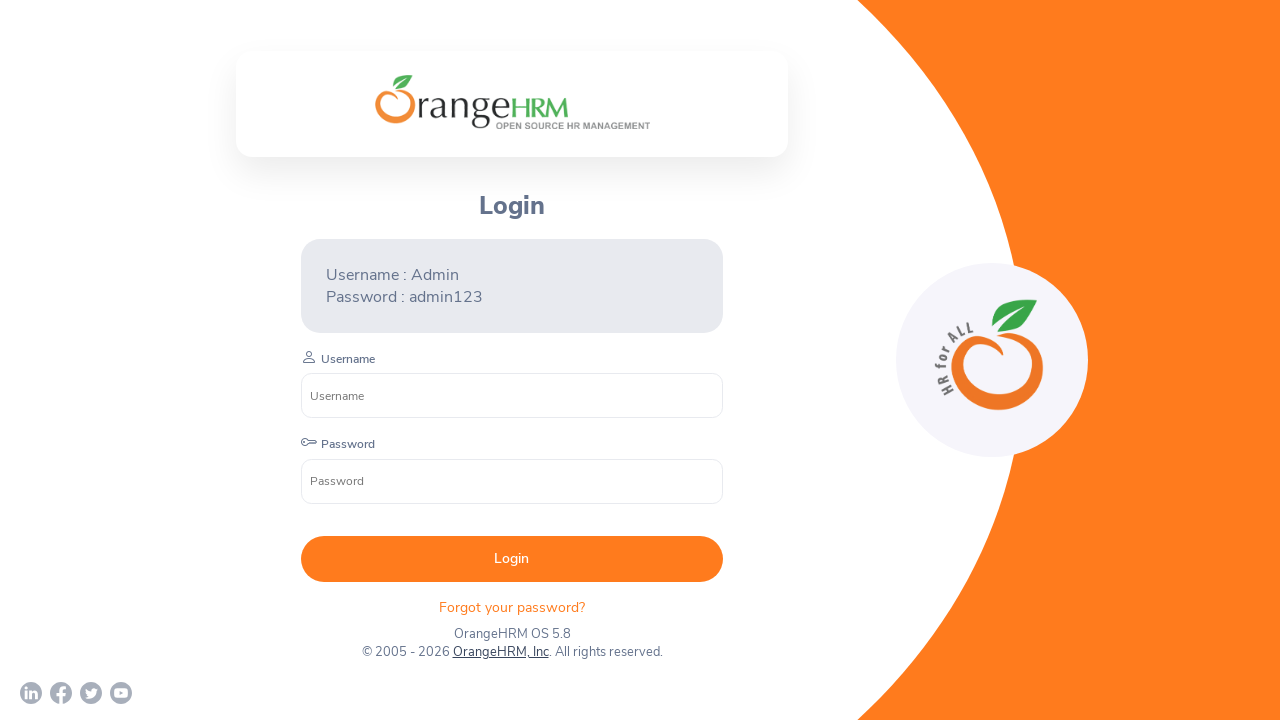

Facebook window closed
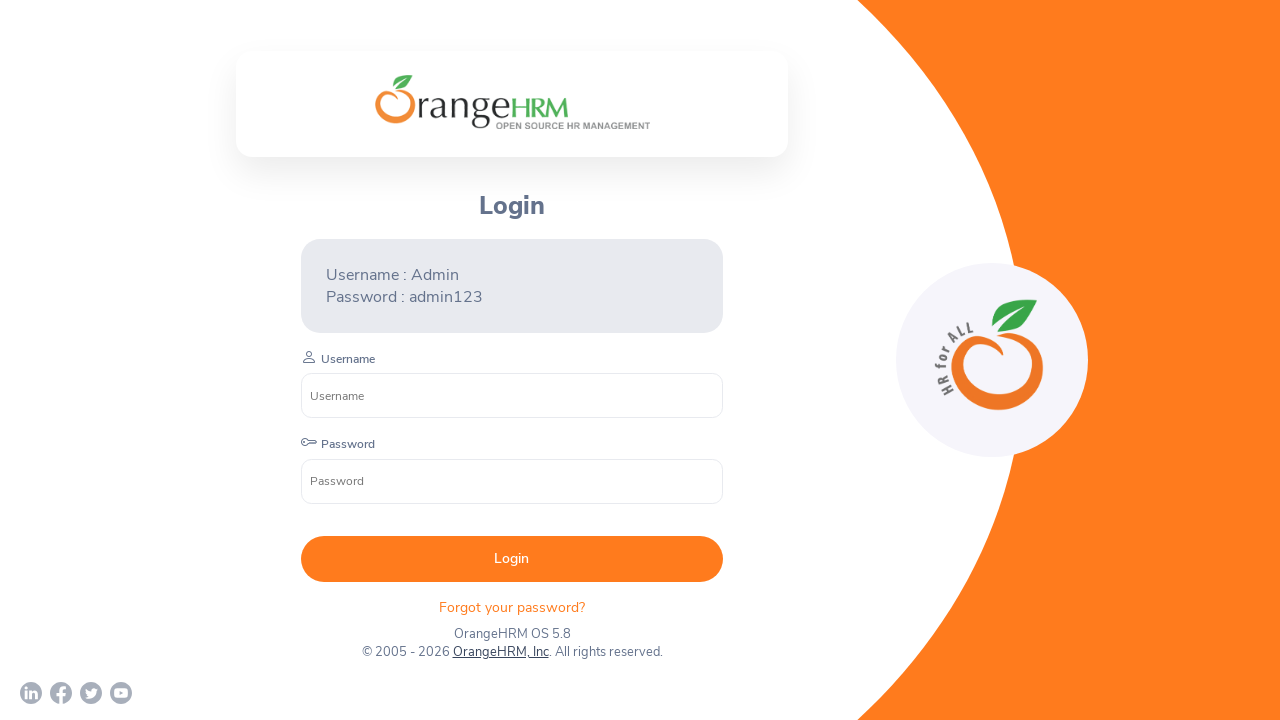

Clicked Twitter social media link at (91, 693) on (//div[@class='orangehrm-login-footer-sm']/a)[3]
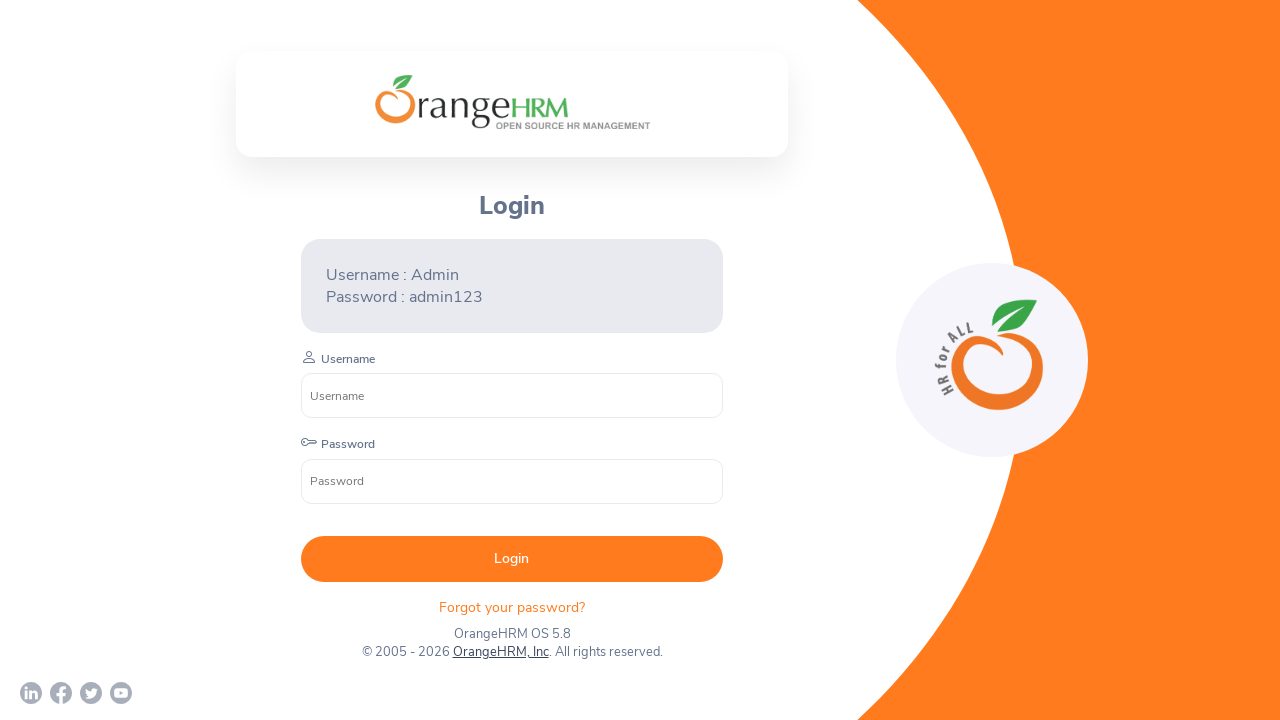

Twitter page object obtained
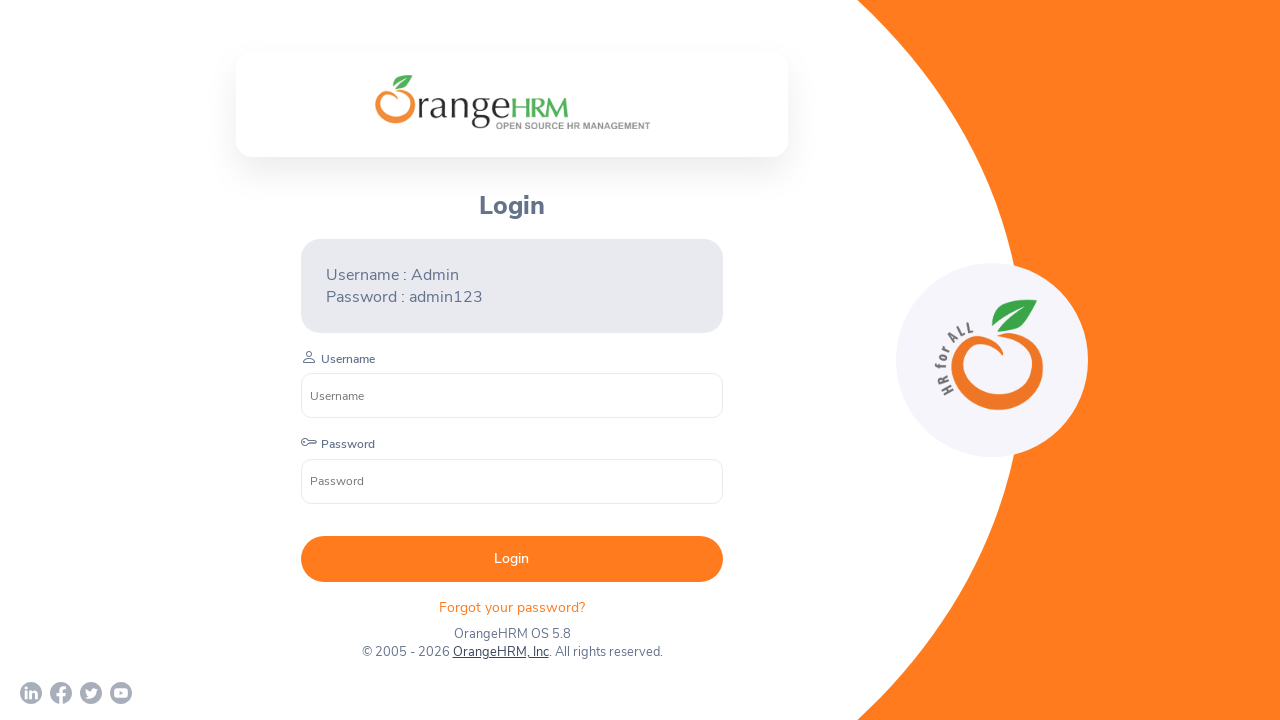

Twitter page loaded, title: 
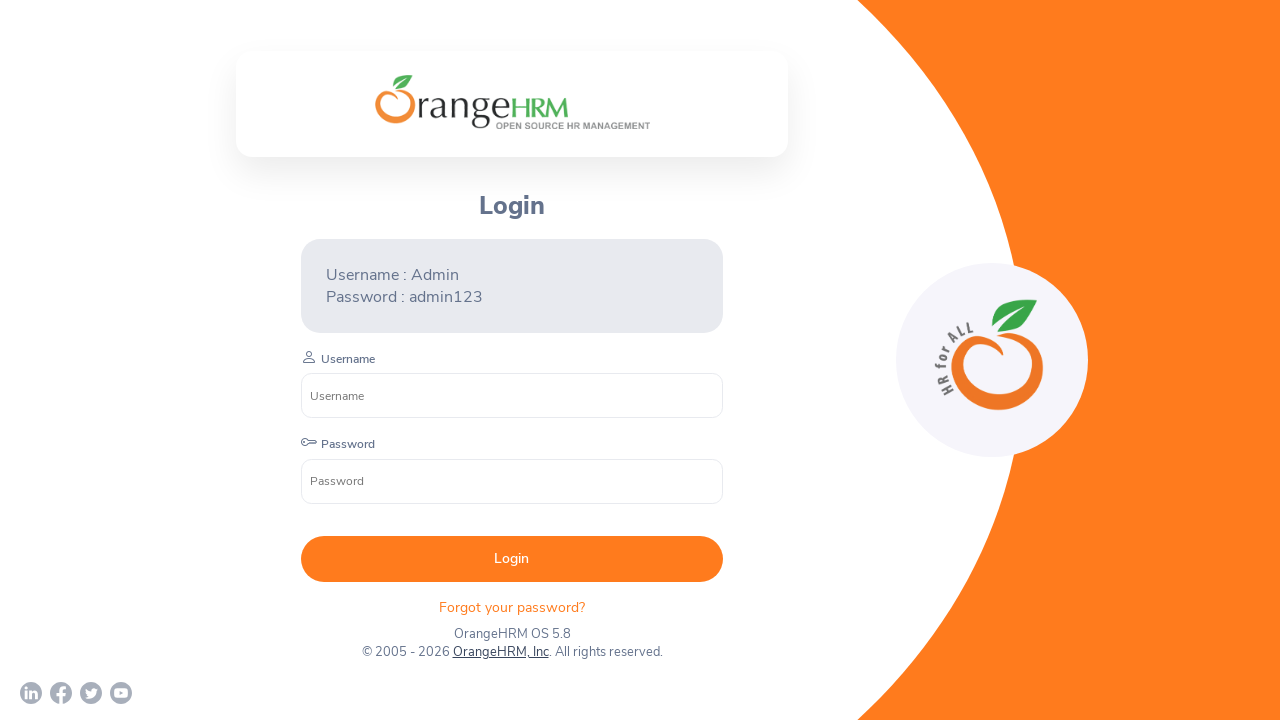

Twitter window closed
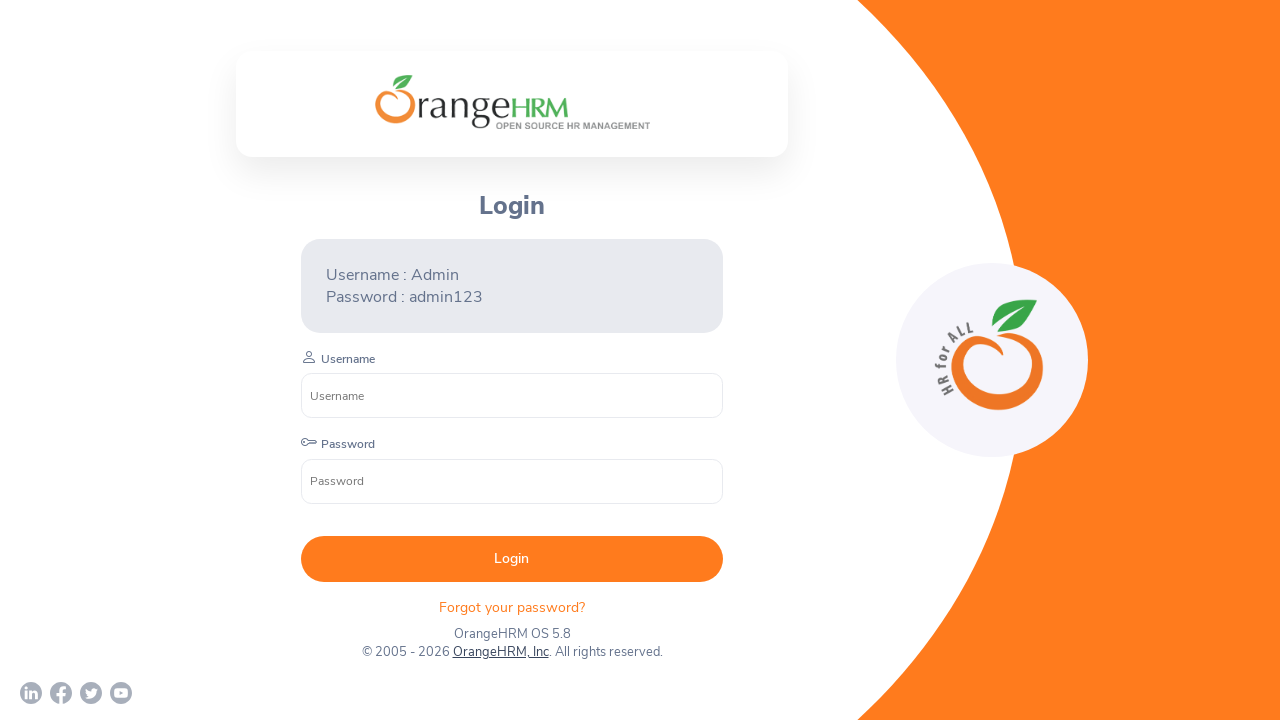

Clicked YouTube social media link at (121, 693) on (//div[@class='orangehrm-login-footer-sm']/a)[4]
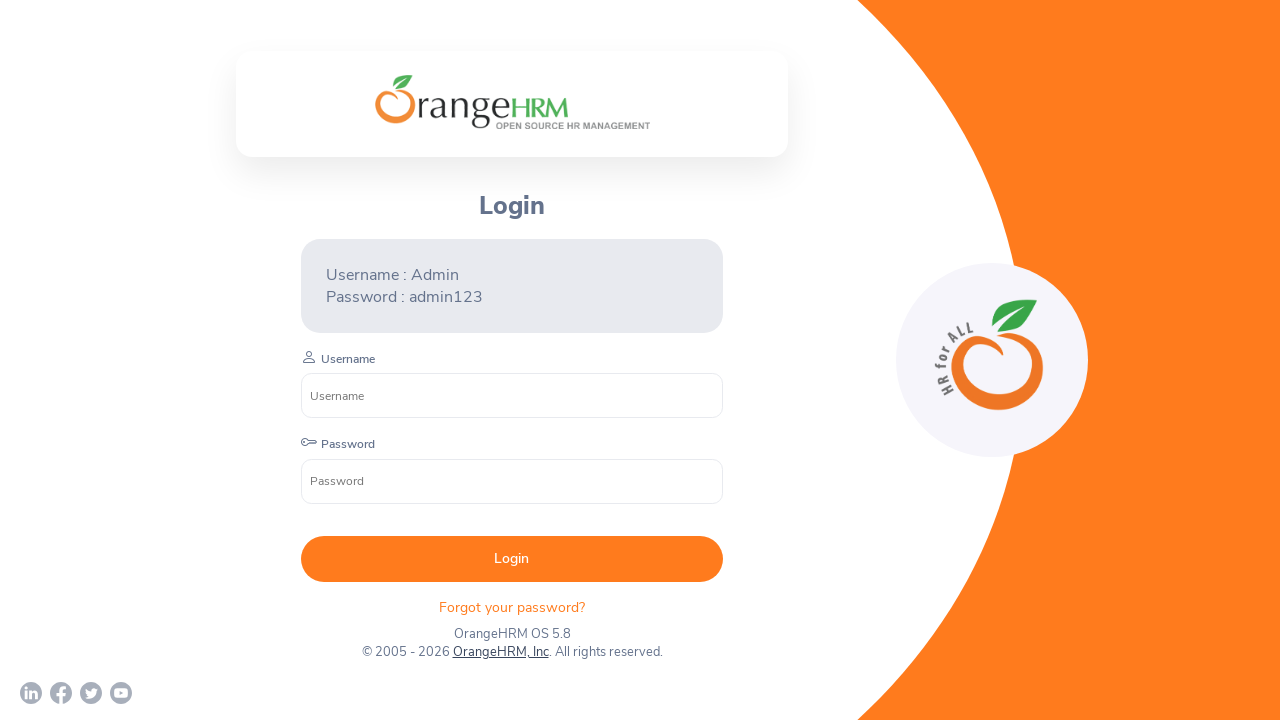

YouTube page object obtained
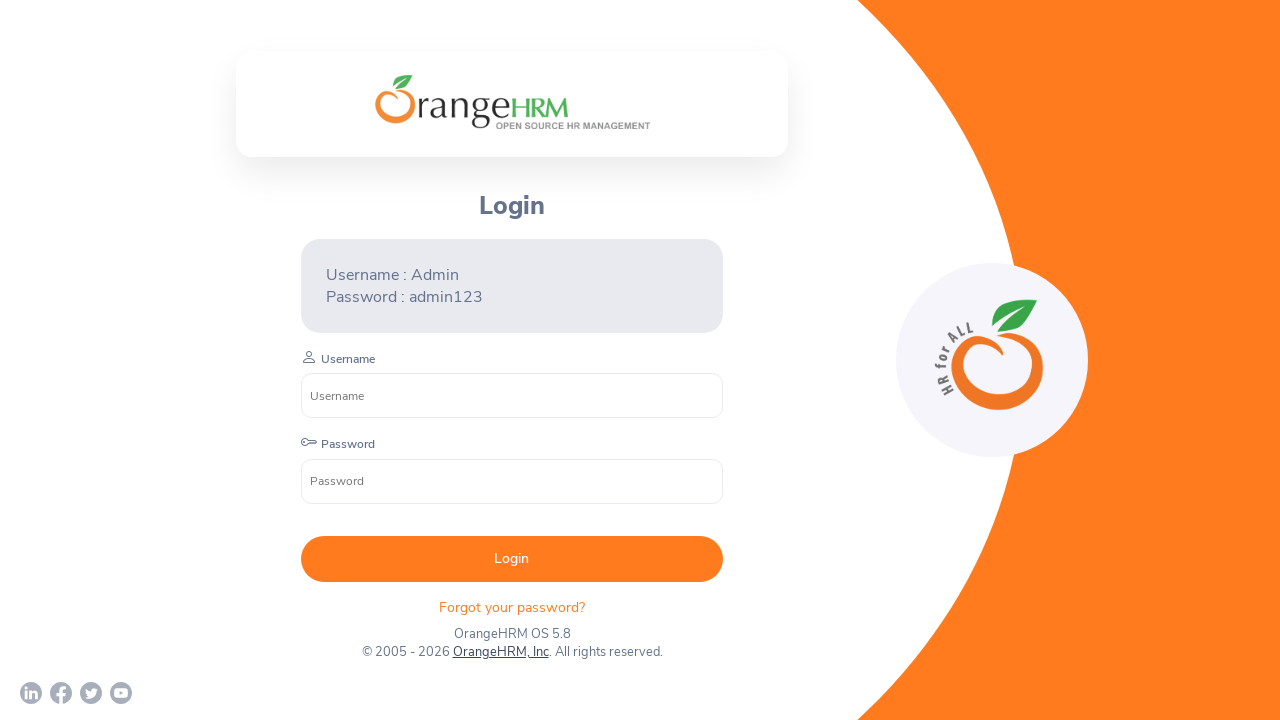

YouTube page loaded, title: OrangeHRM Inc - YouTube
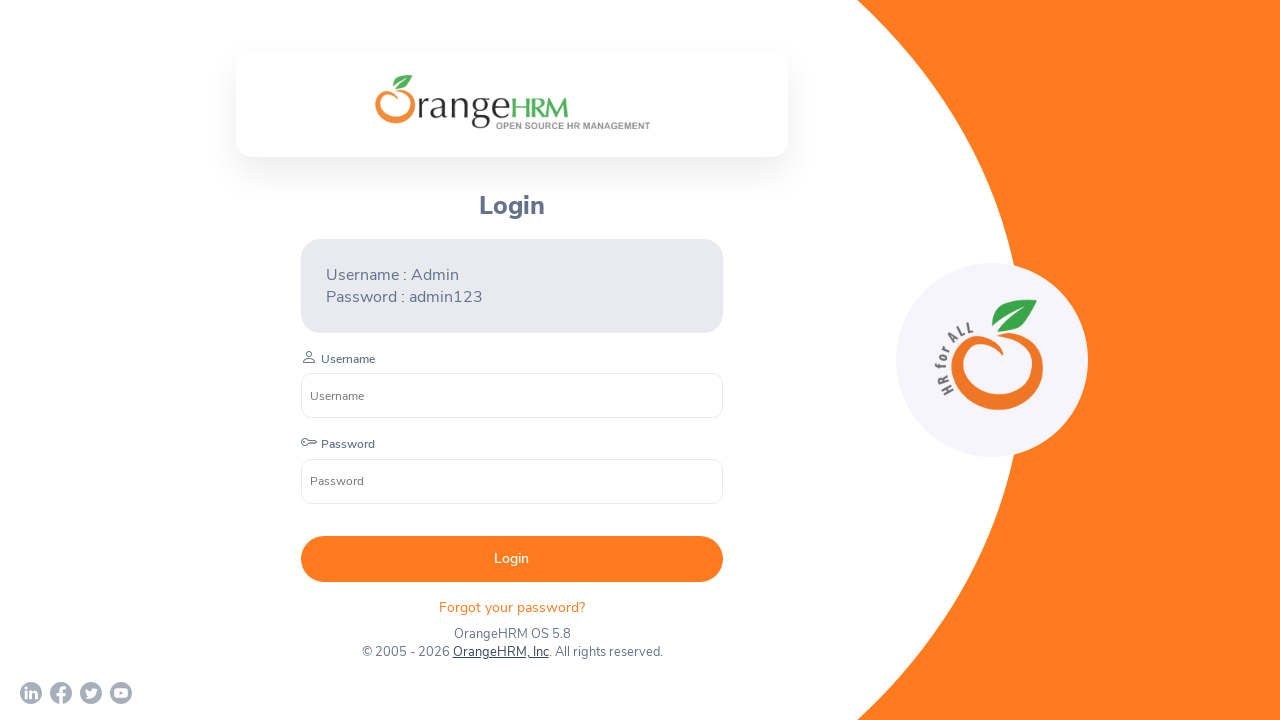

YouTube window closed
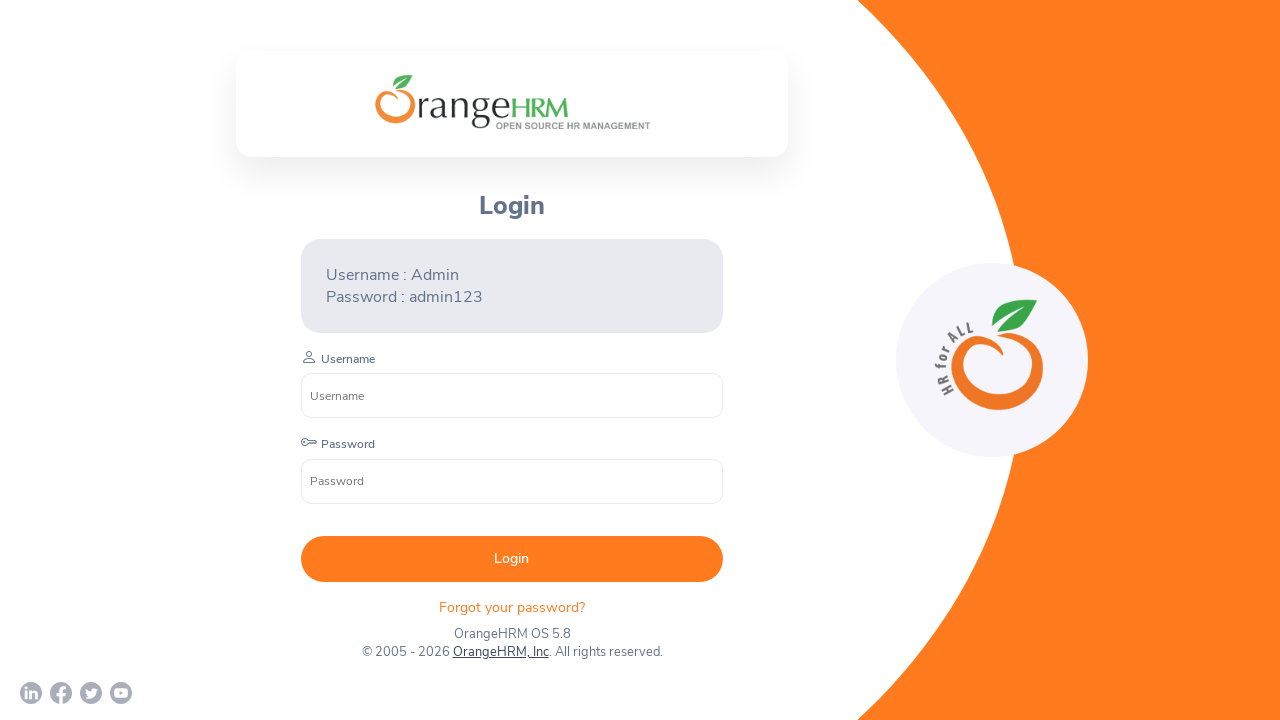

Verified return to main page, title: OrangeHRM
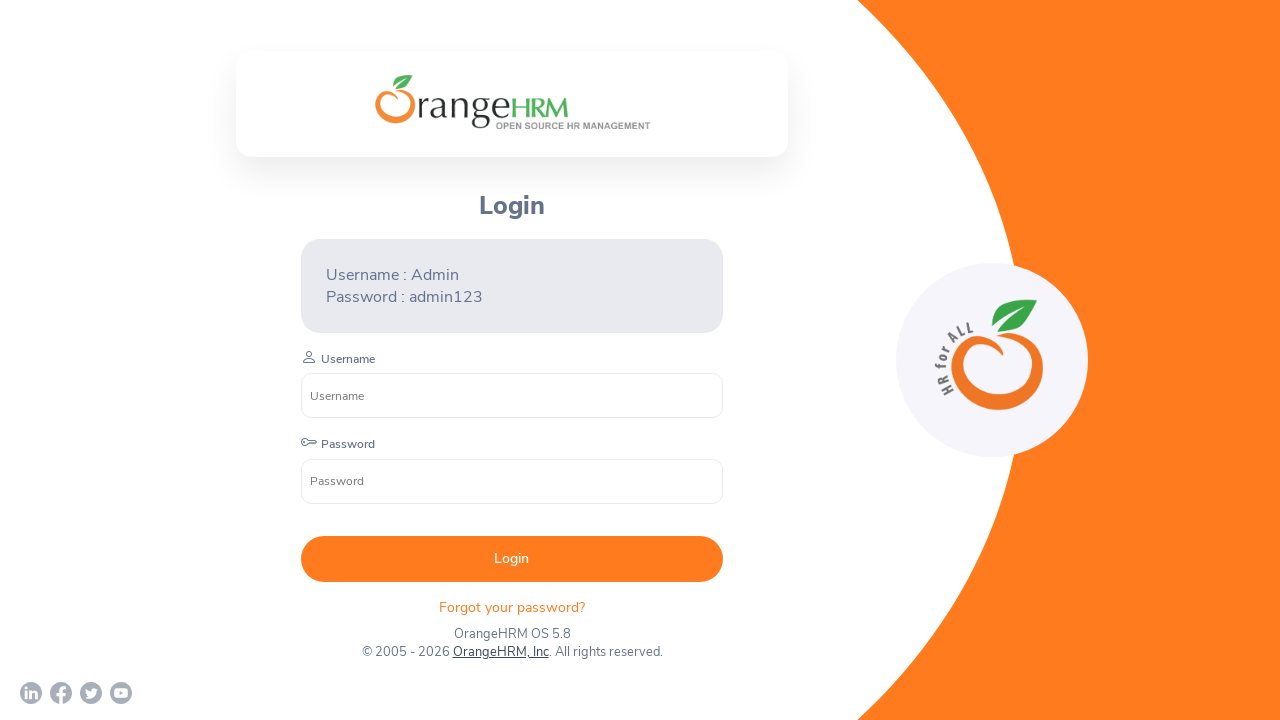

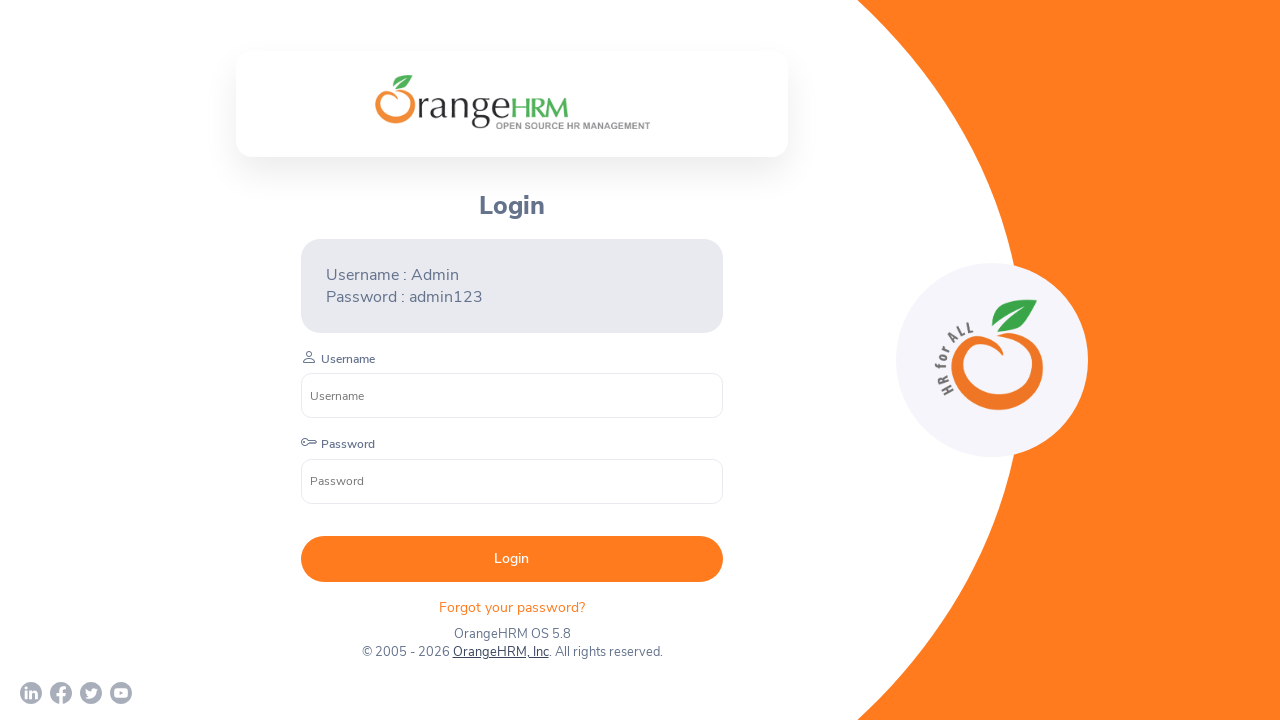